Tests navigation through disappearing elements menu to the about page

Starting URL: https://the-internet.herokuapp.com/

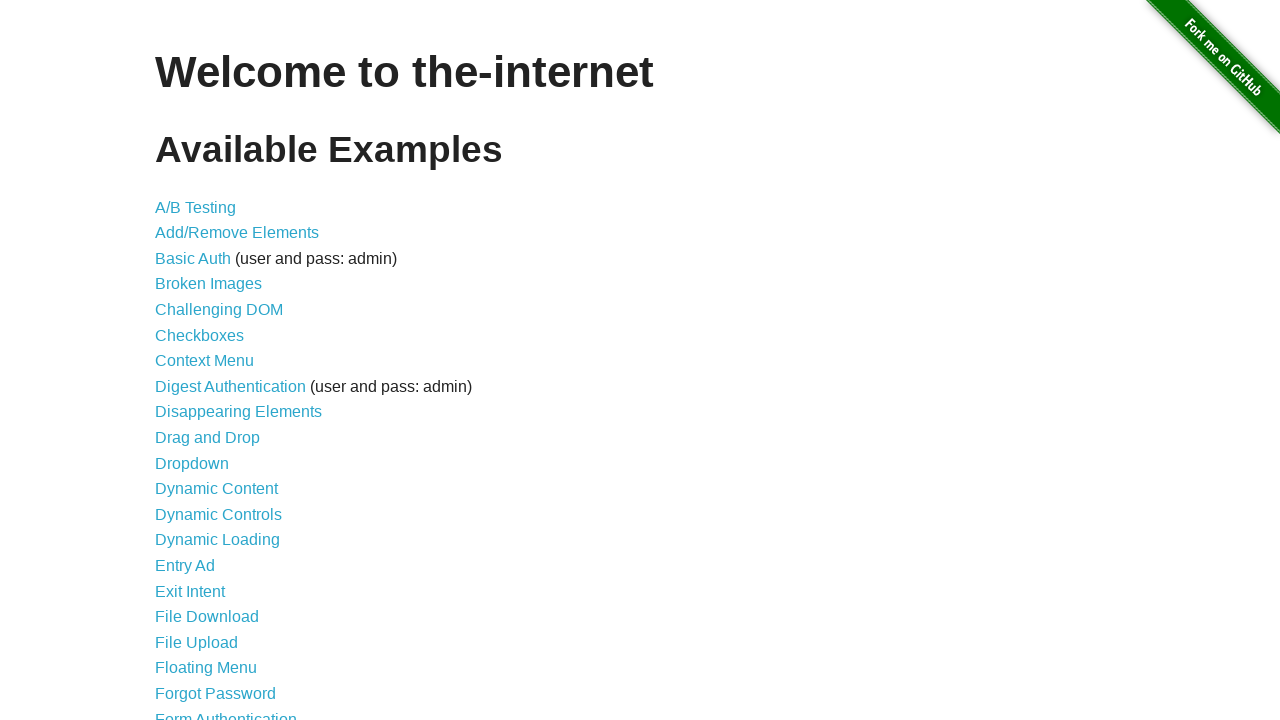

Clicked on Disappearing Elements menu link at (238, 412) on text=Disappearing Elements
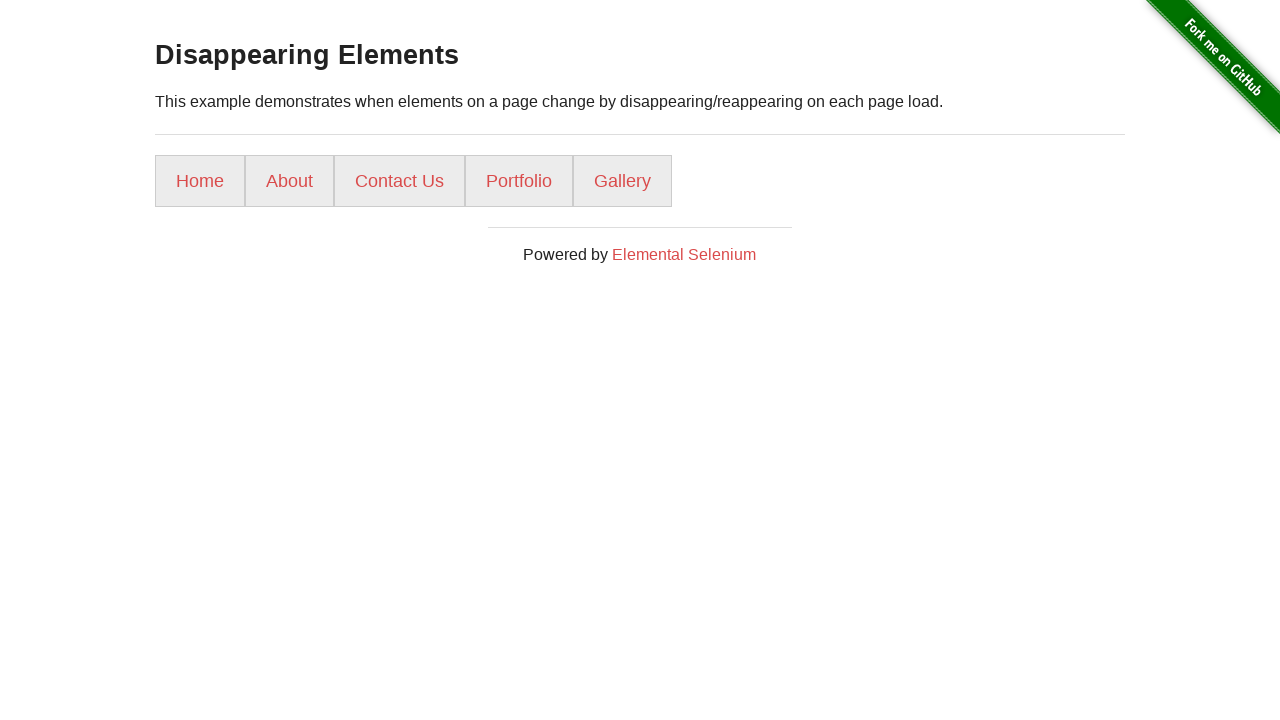

Clicked on About link at (290, 181) on a:text('About')
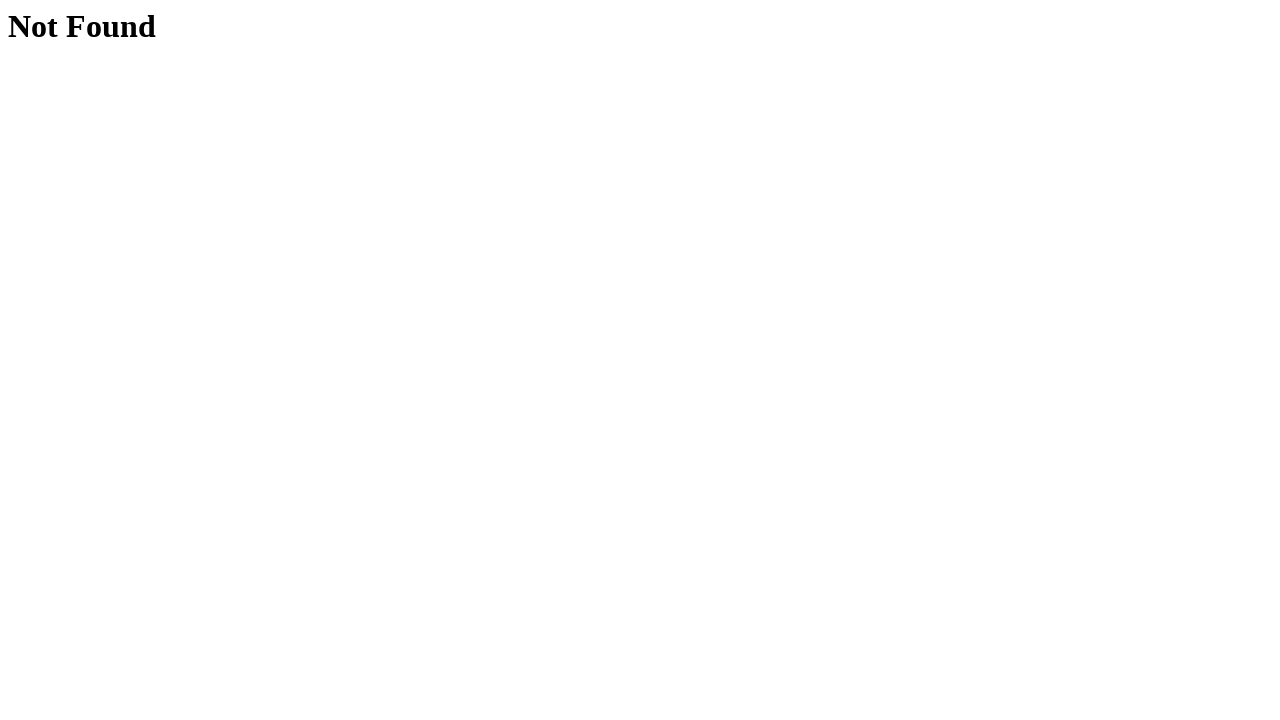

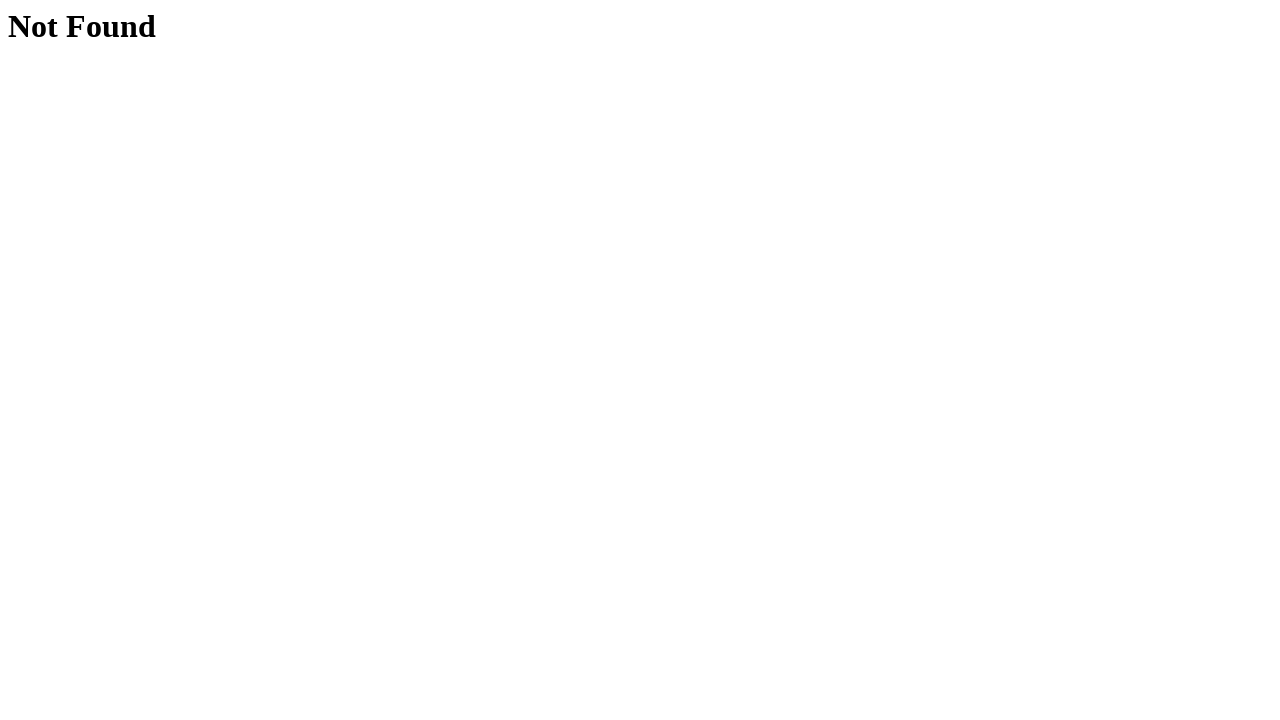